Navigates through the Days out menu to visit the Arne reserve page and verifies the page title contains "Arne"

Starting URL: https://www.rspb.org.uk

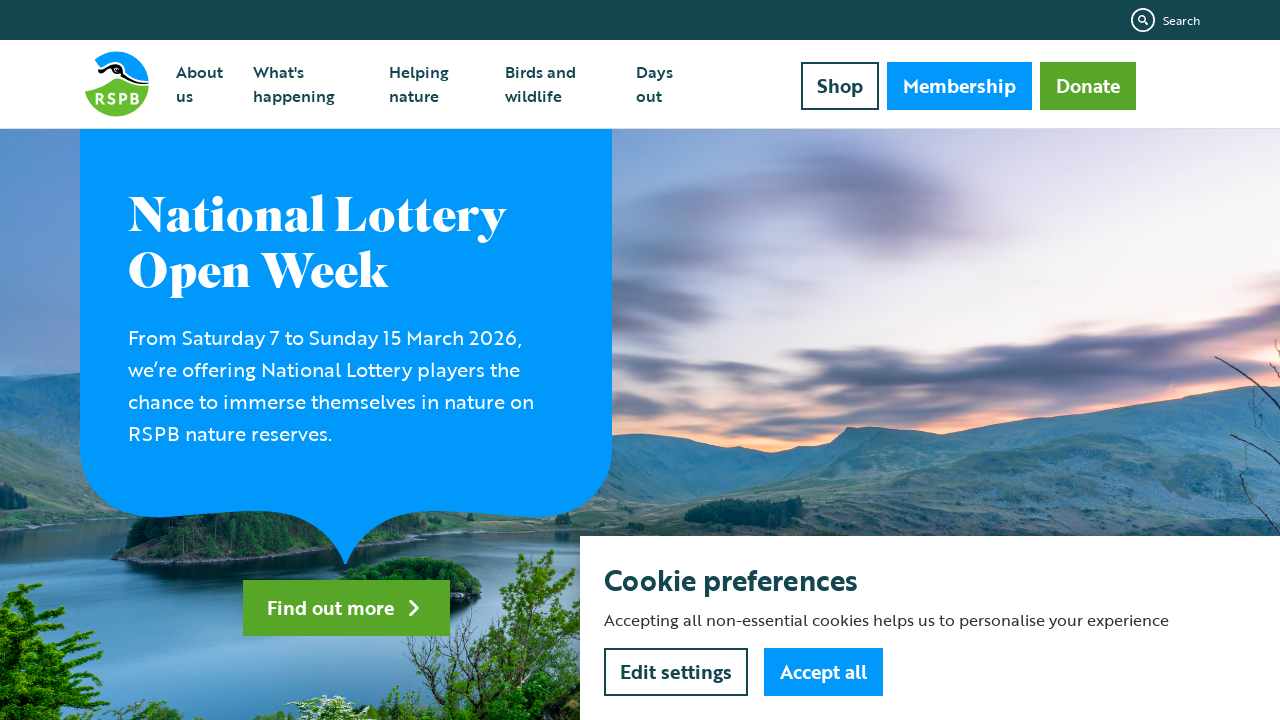

Hovered over 'Days out' dropdown menu at (663, 84) on xpath=//a[normalize-space()='Days out']
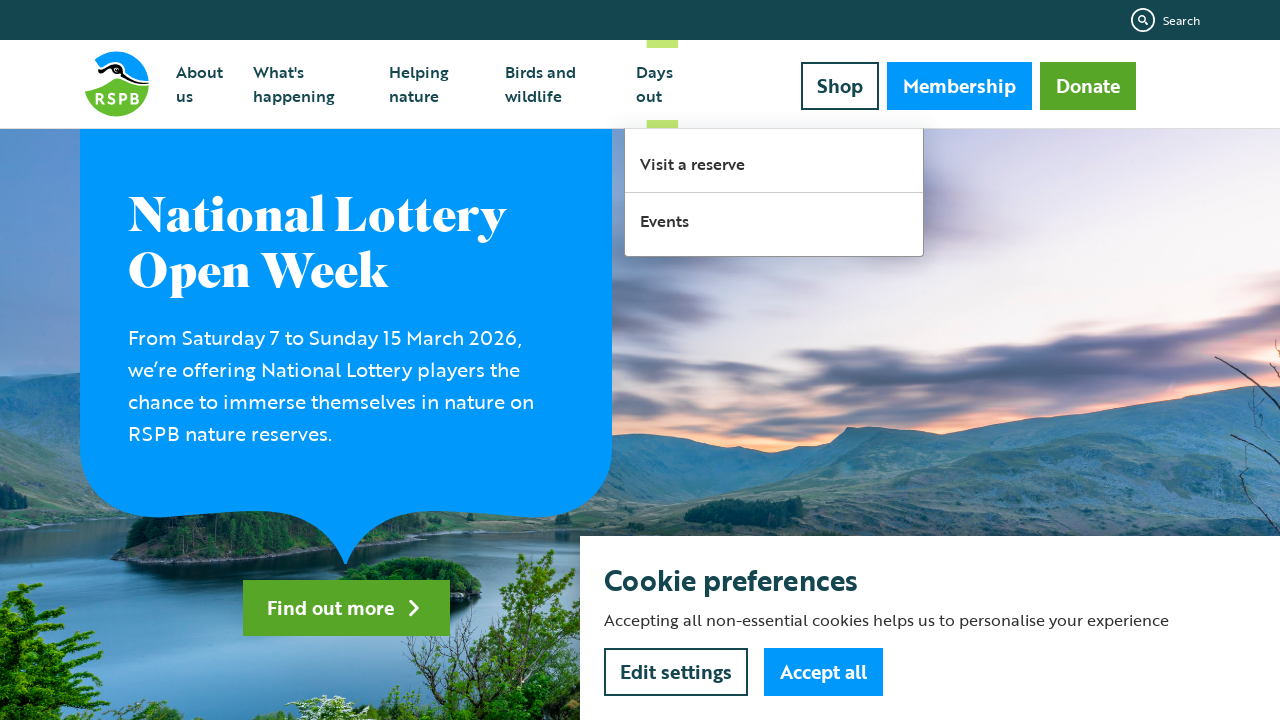

Clicked on 'Visit a reserve' link at (774, 161) on xpath=//a[normalize-space()='Visit a reserve']
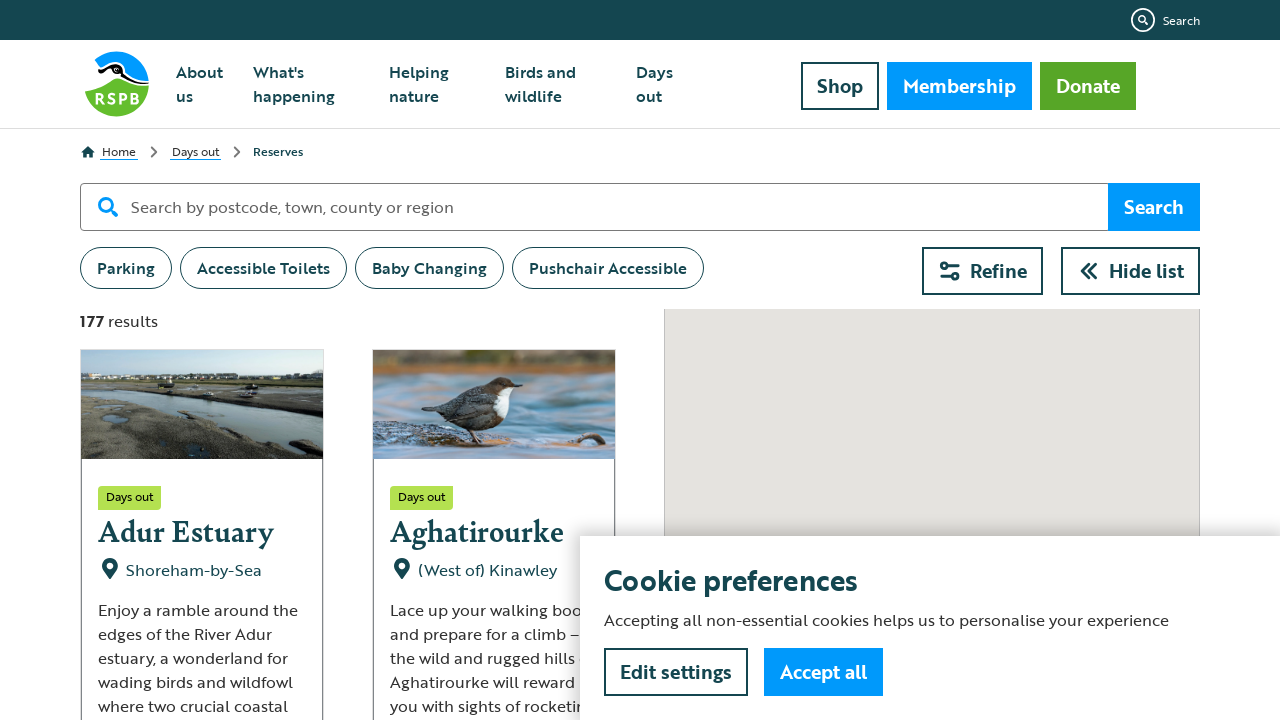

Clicked on Arne reserve link at (202, 360) on xpath=//a[@href='/days-out/reserves/arne']
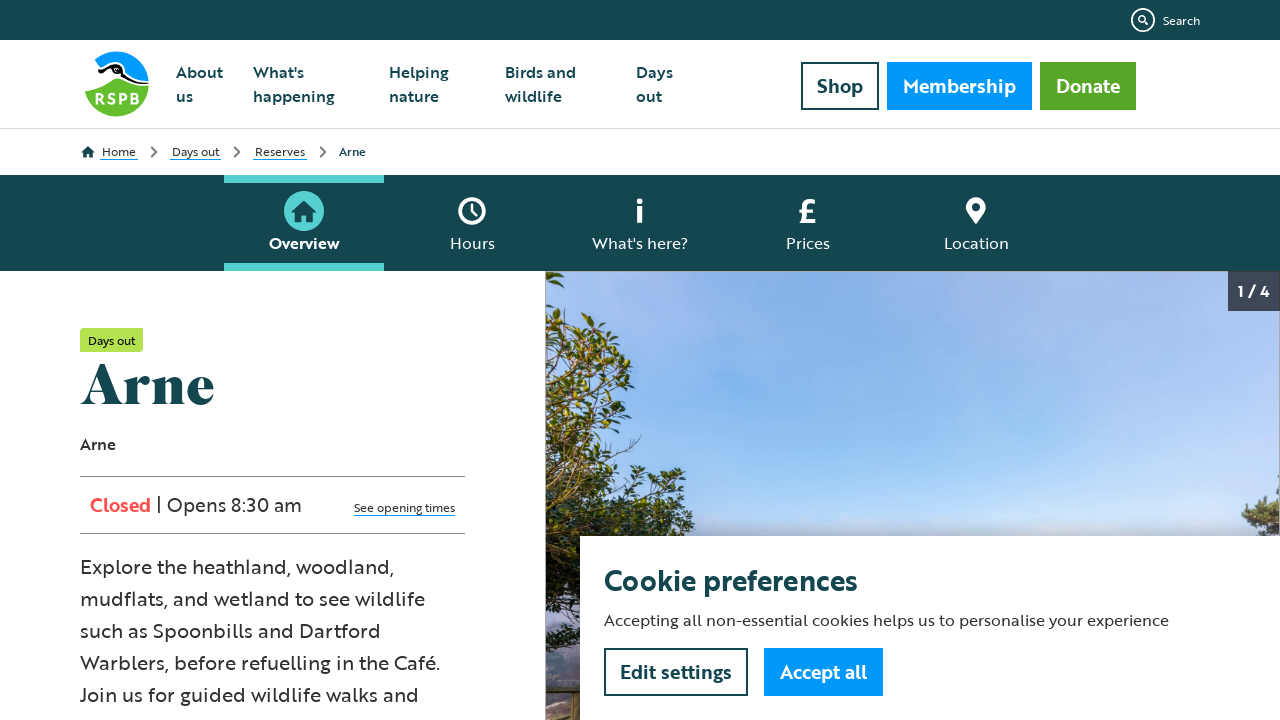

Arne reserve page loaded successfully with title element visible
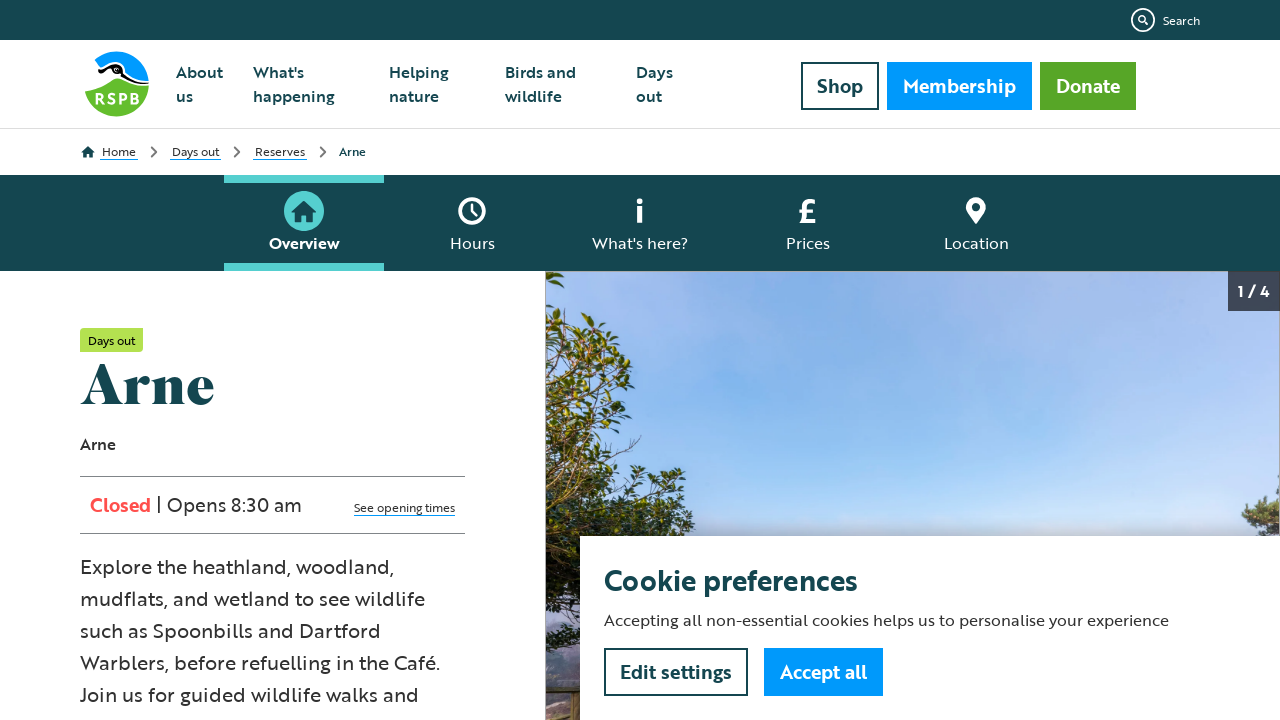

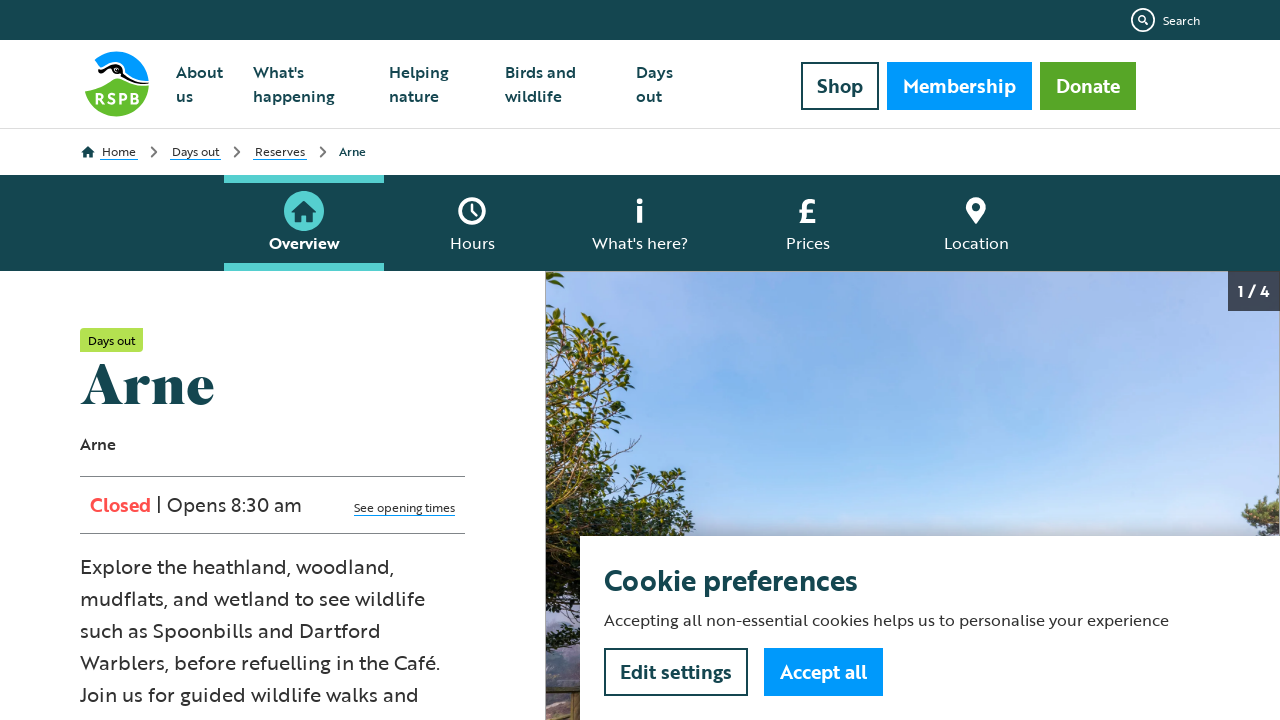